Tests the registration form interactions by clicking a button, filling in first and last name fields, and clicking a checkbox

Starting URL: https://rahulshettyacademy.com/client

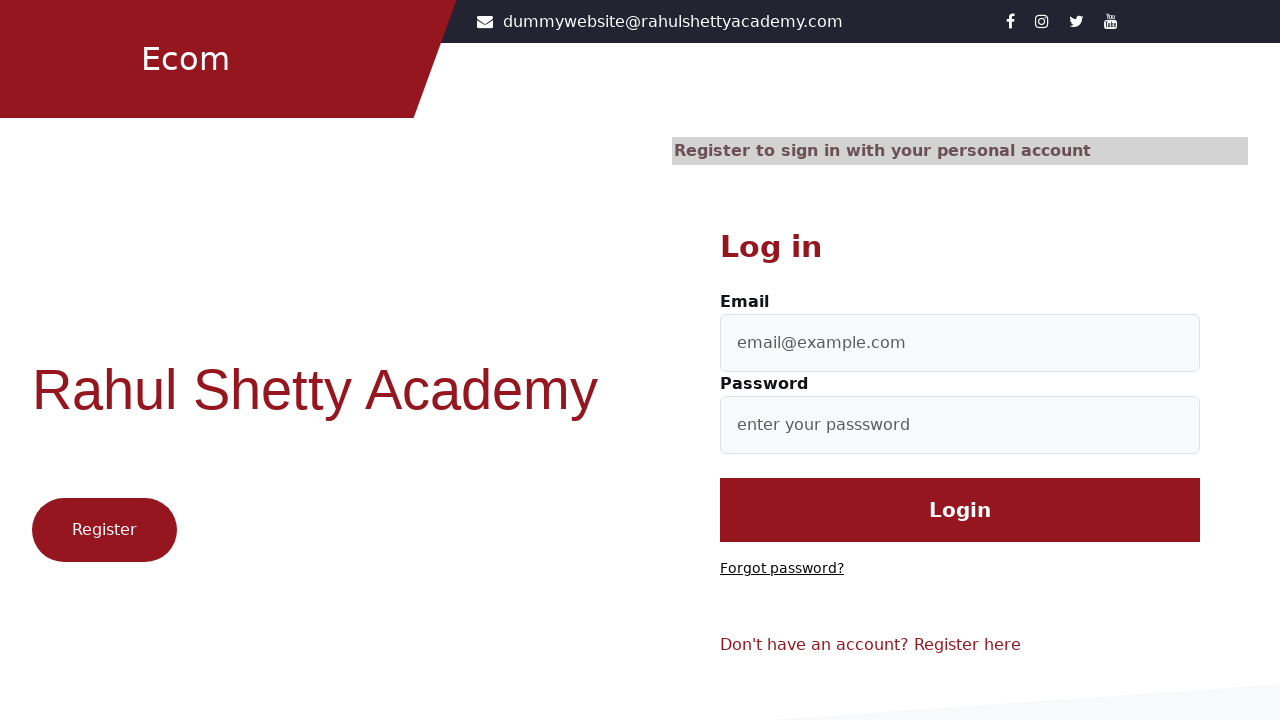

Clicked the register/signup button at (104, 530) on .btn1
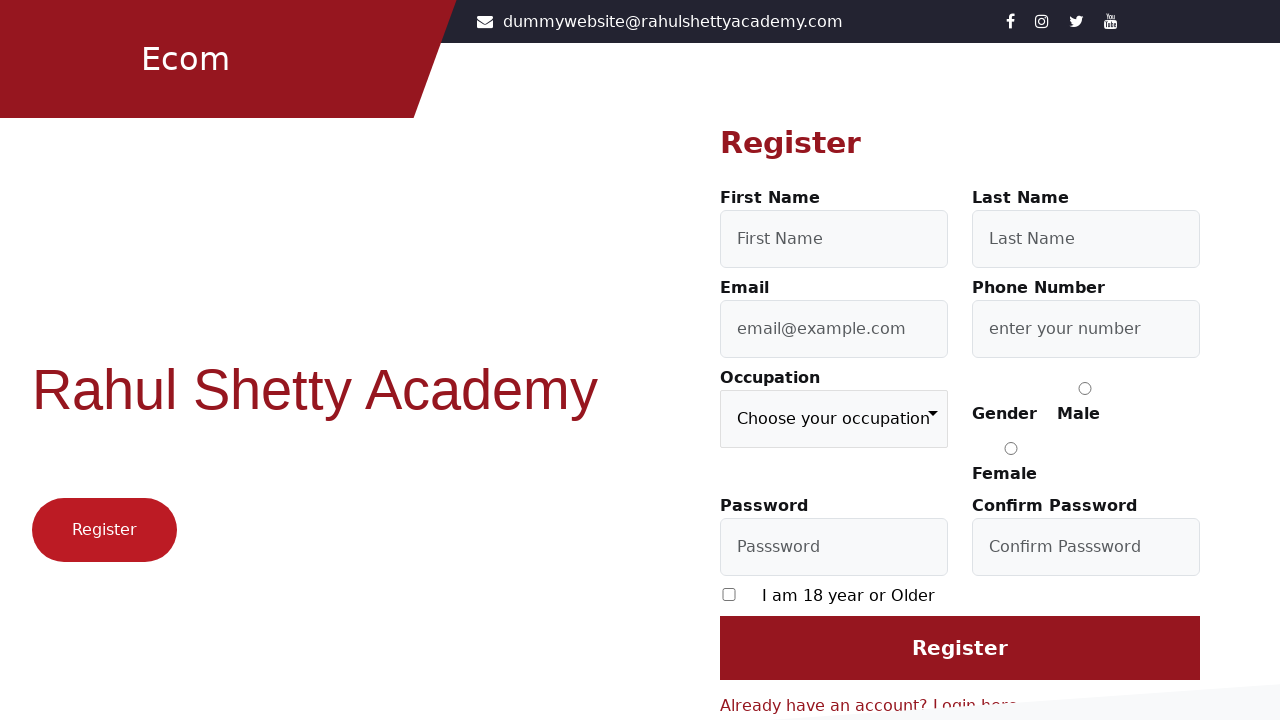

Filled in first name field with 'First' on #firstName
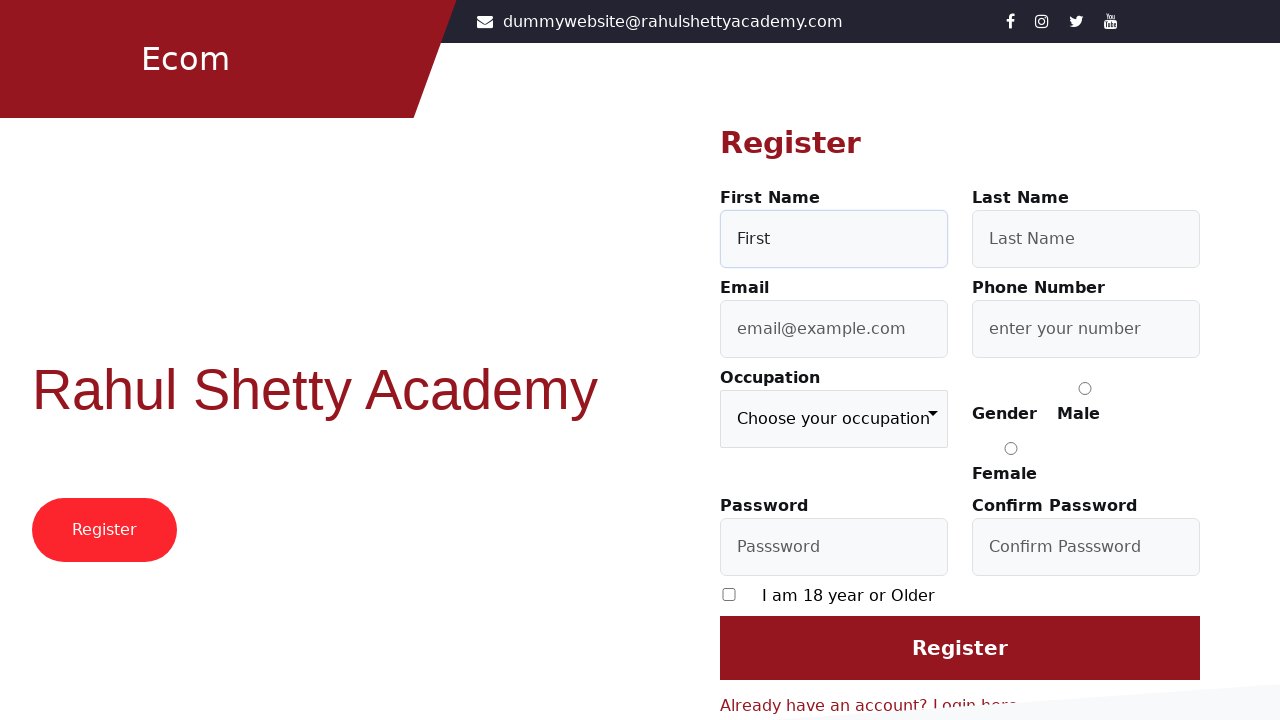

Filled in last name field with 'Last' on #lastName
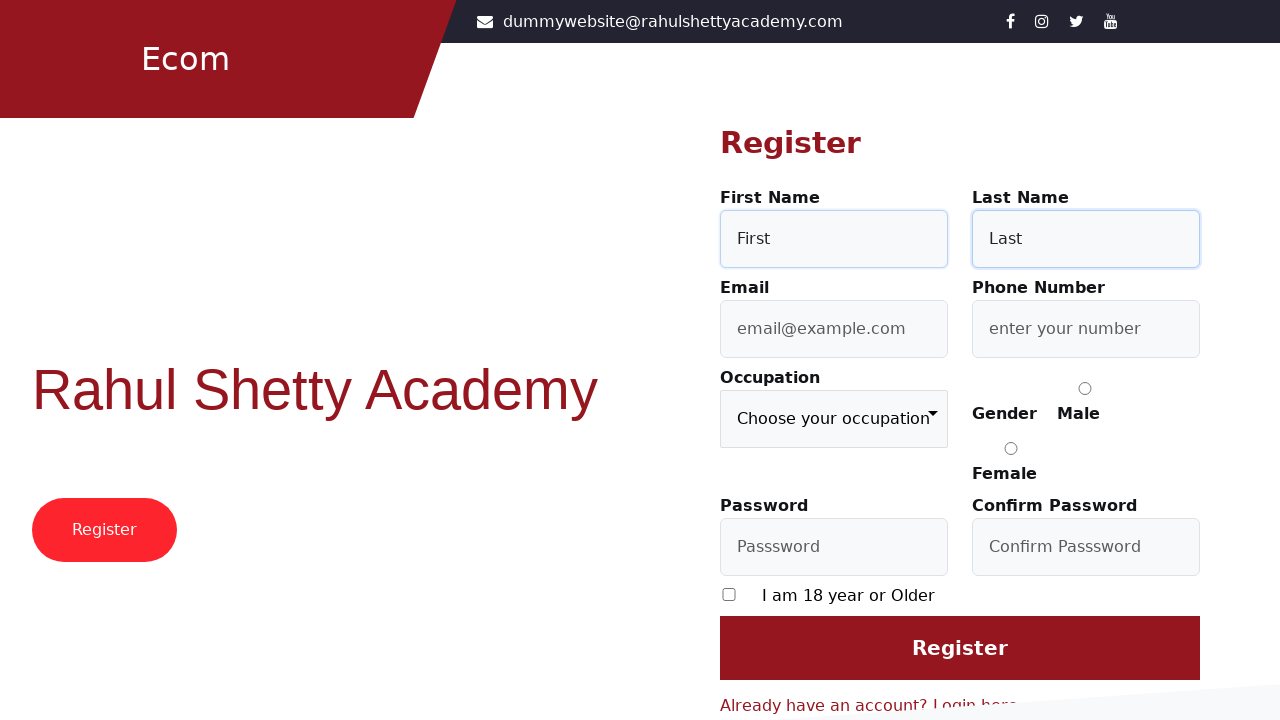

Clicked the checkbox to accept terms at (729, 594) on [type='checkbox']
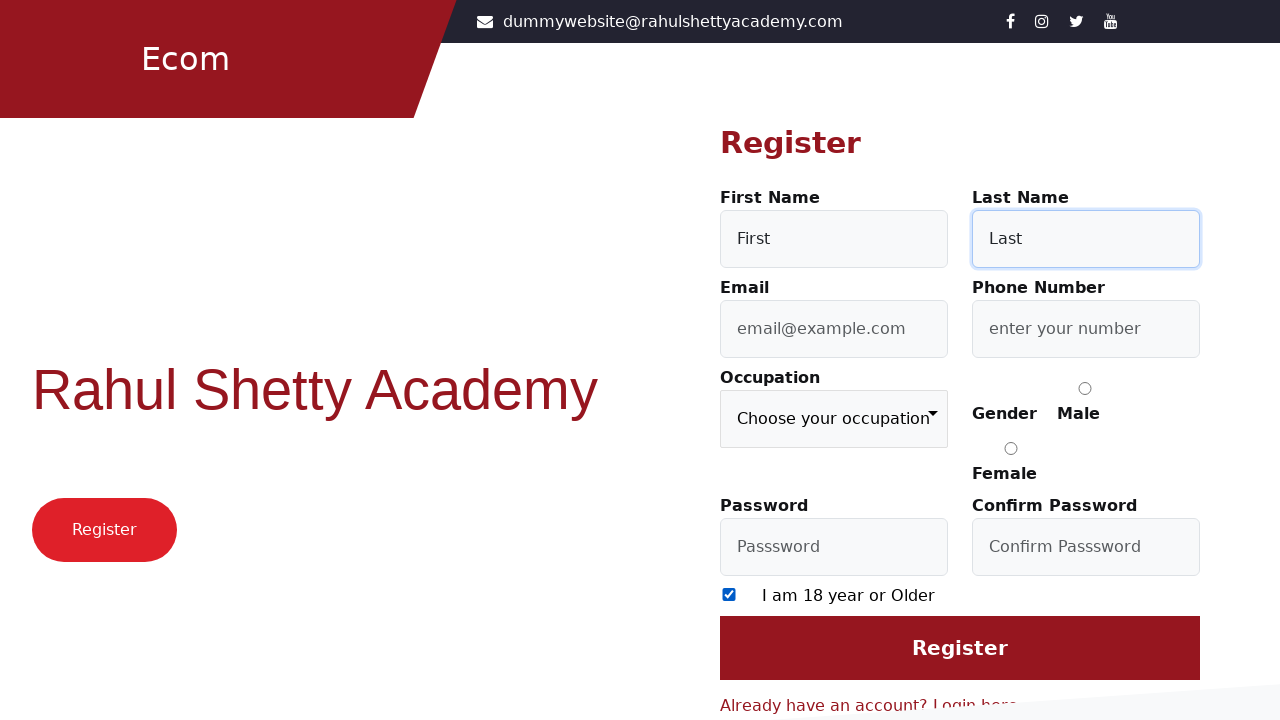

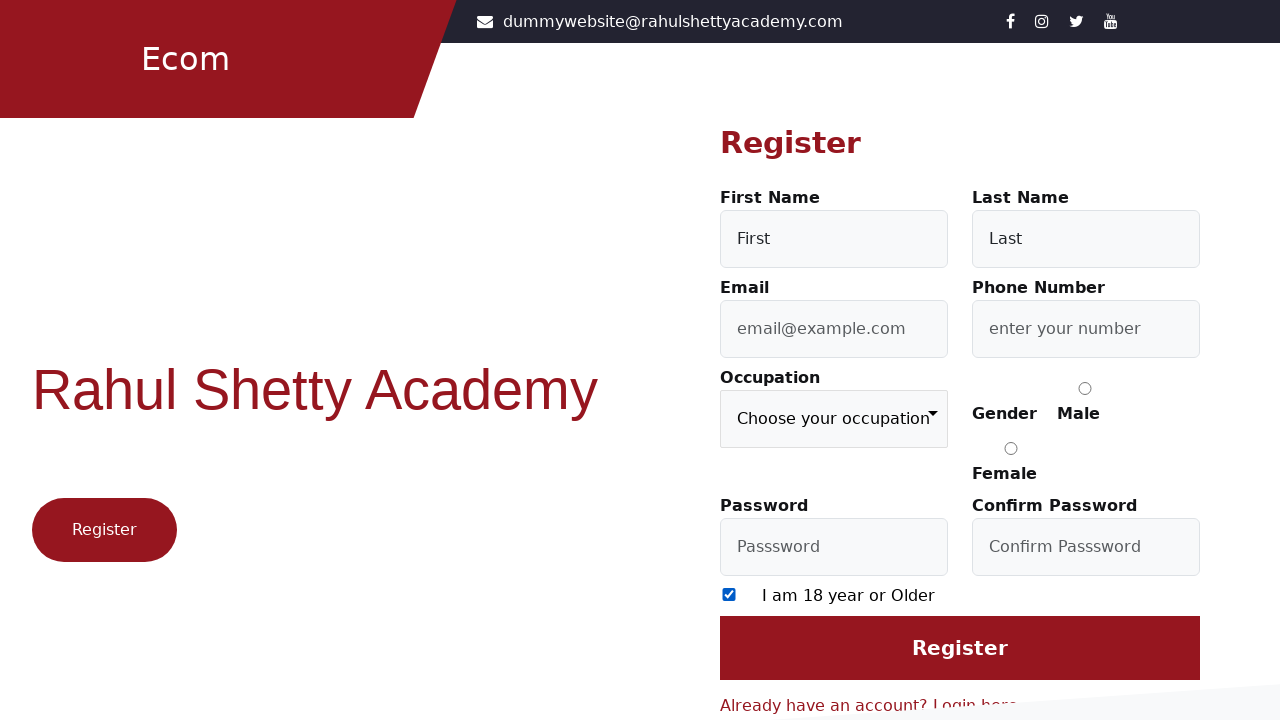